Navigates to Zerodha Kite trading platform homepage and maximizes the browser window

Starting URL: https://kite.zerodha.com/

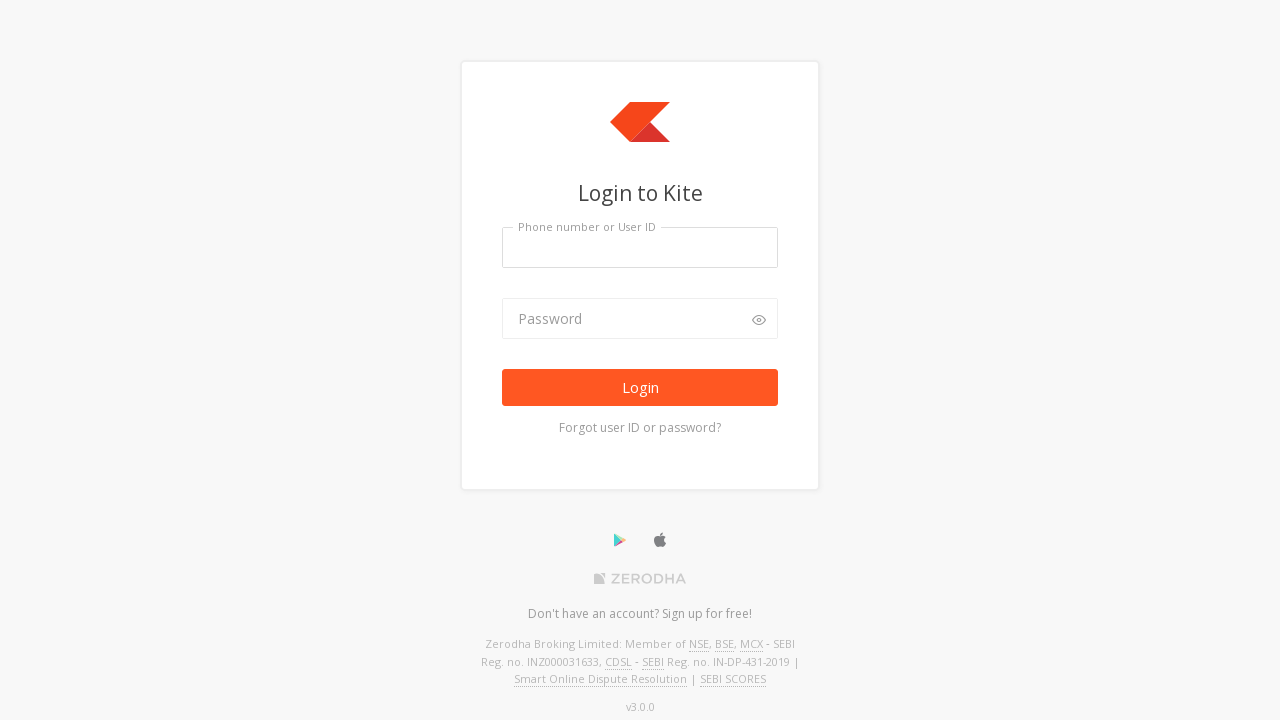

Navigated to Zerodha Kite trading platform homepage
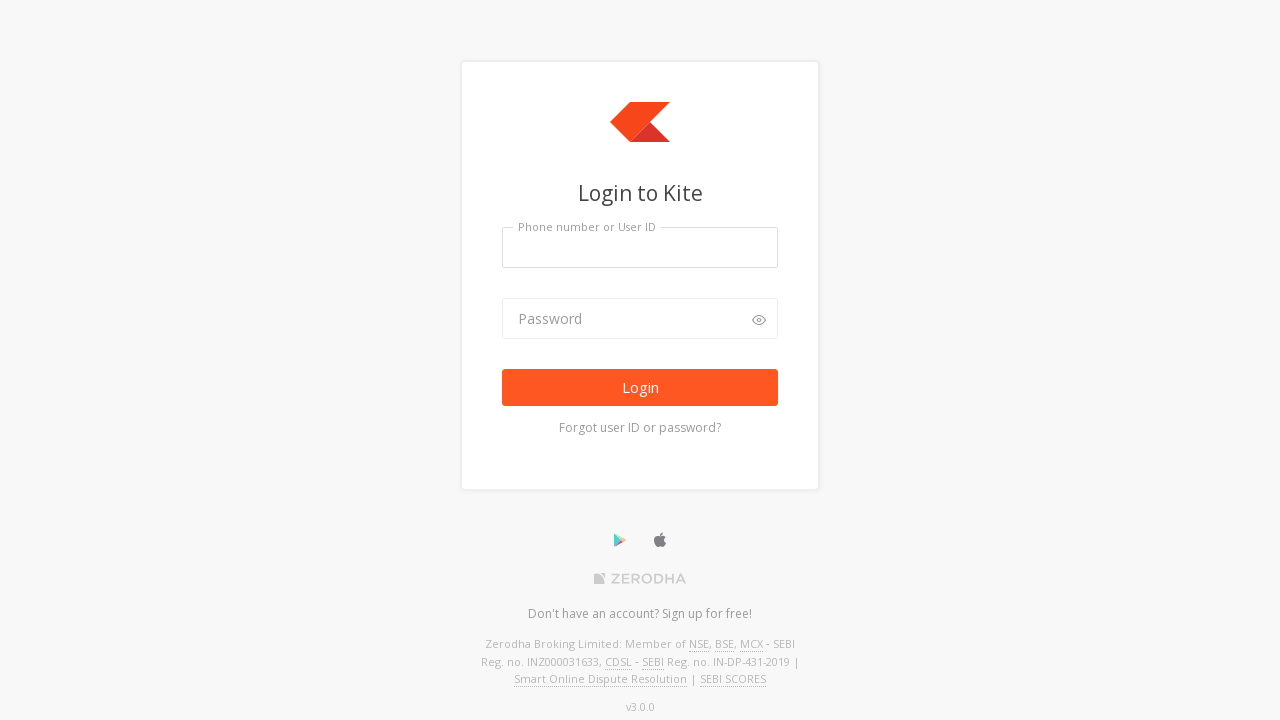

Maximized browser window to 1920x1080
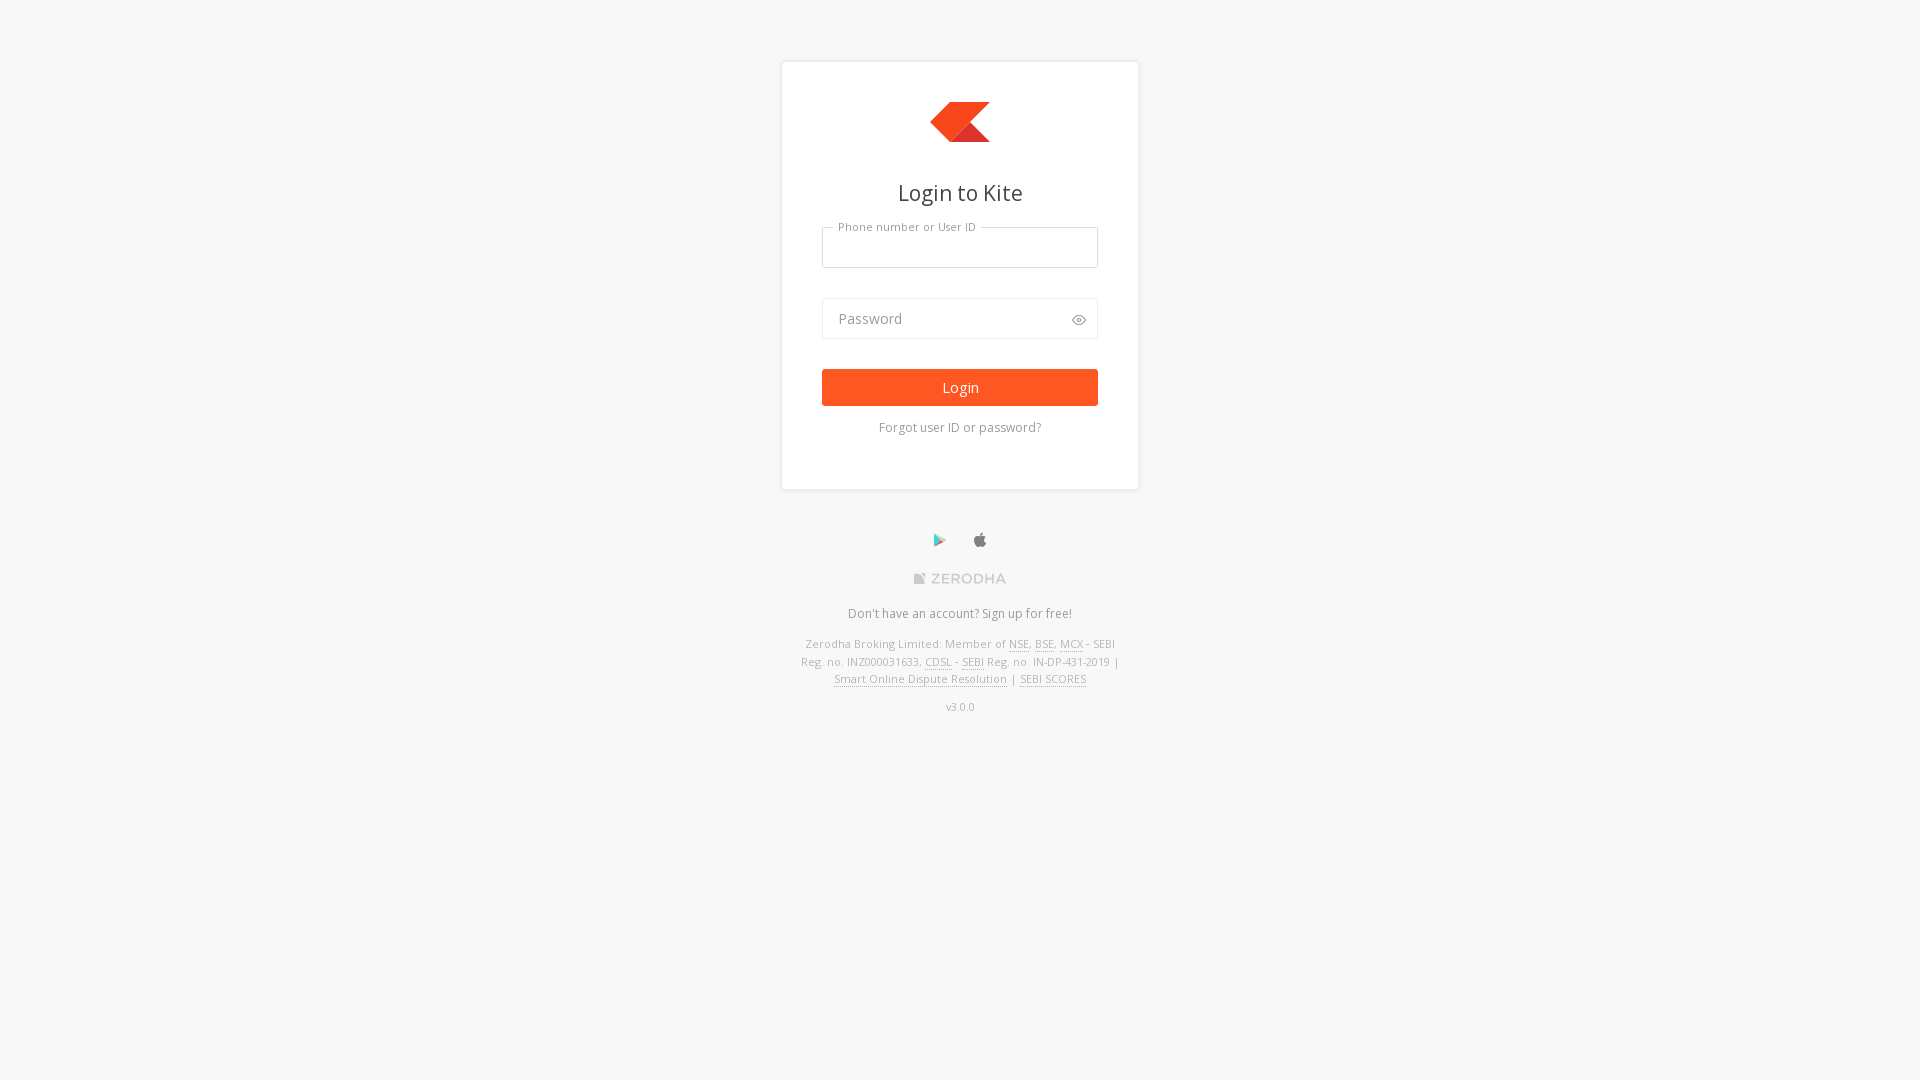

Page fully loaded and DOM content ready
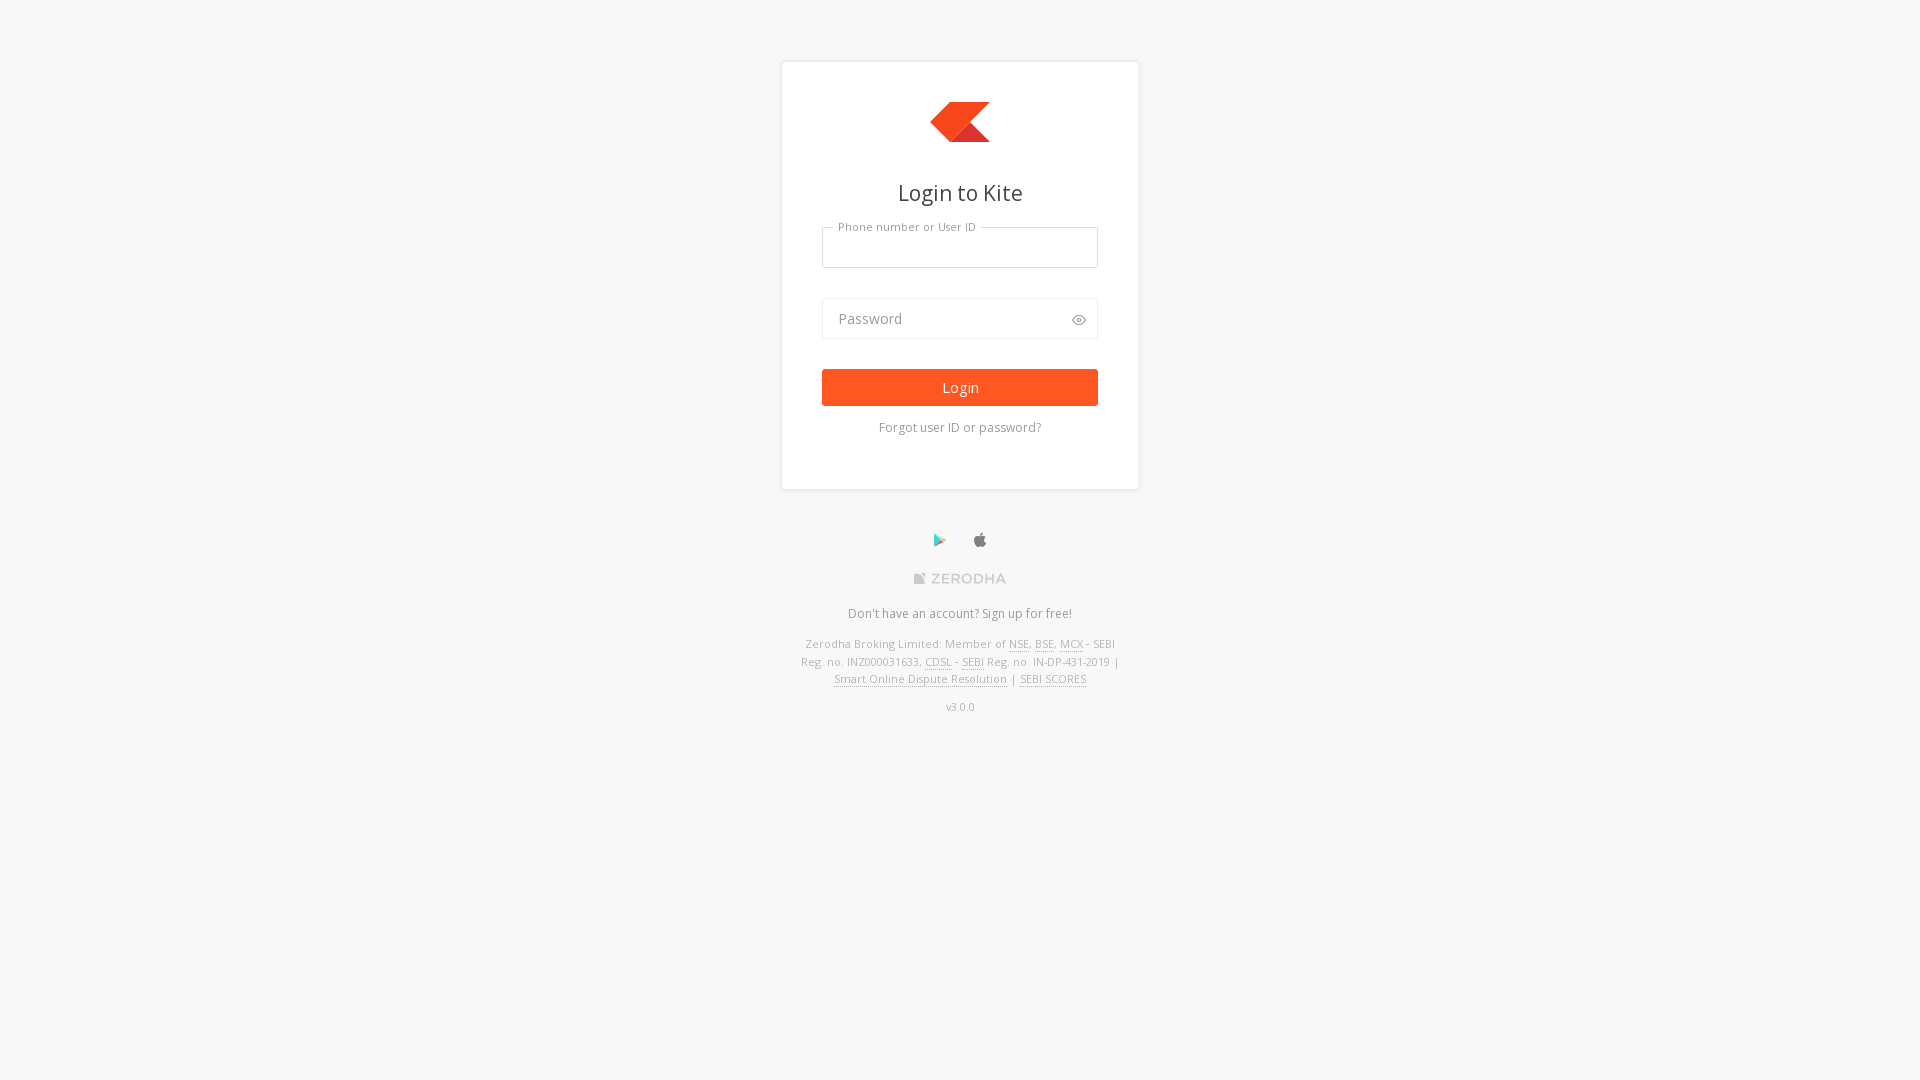

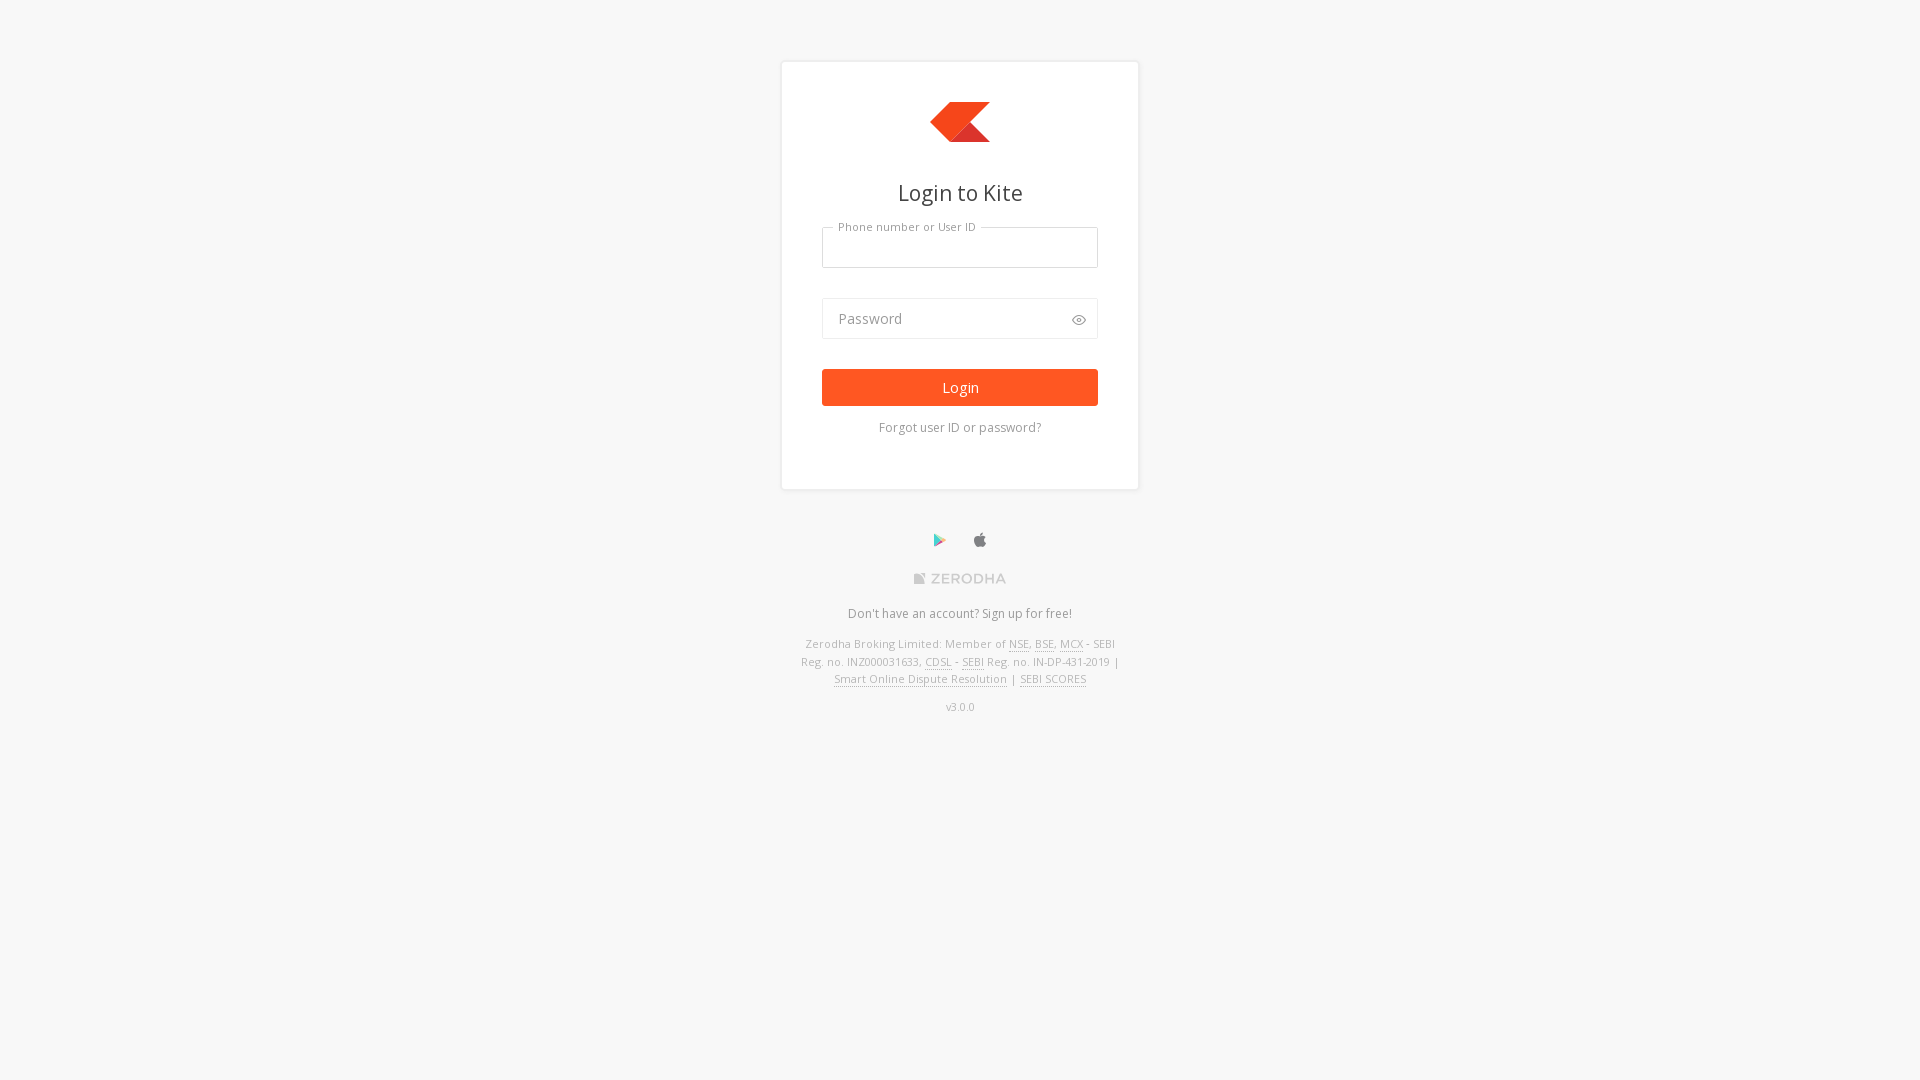